Navigates to a healthcare demo site, clicks the make appointment button, and verifies form field attributes on the resulting page

Starting URL: https://katalon-demo-cura.herokuapp.com/

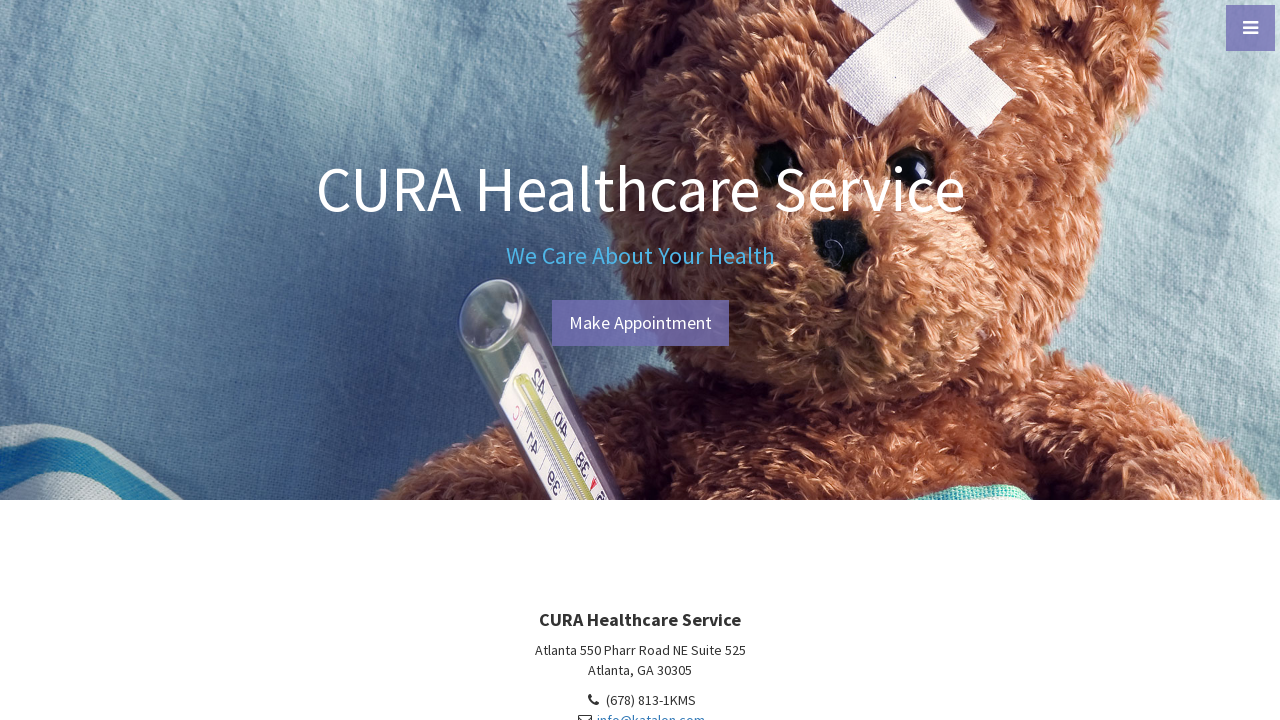

Clicked the make appointment button at (640, 323) on a#btn-make-appointment
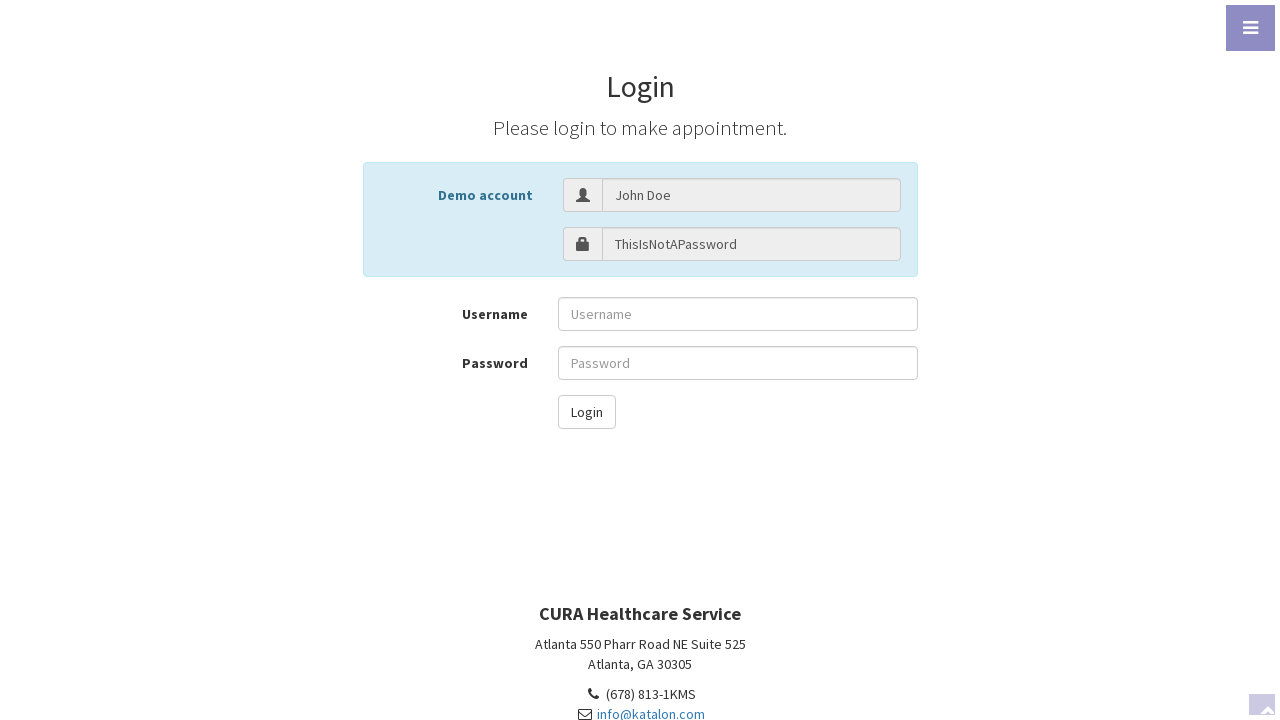

Form loaded and username field is present
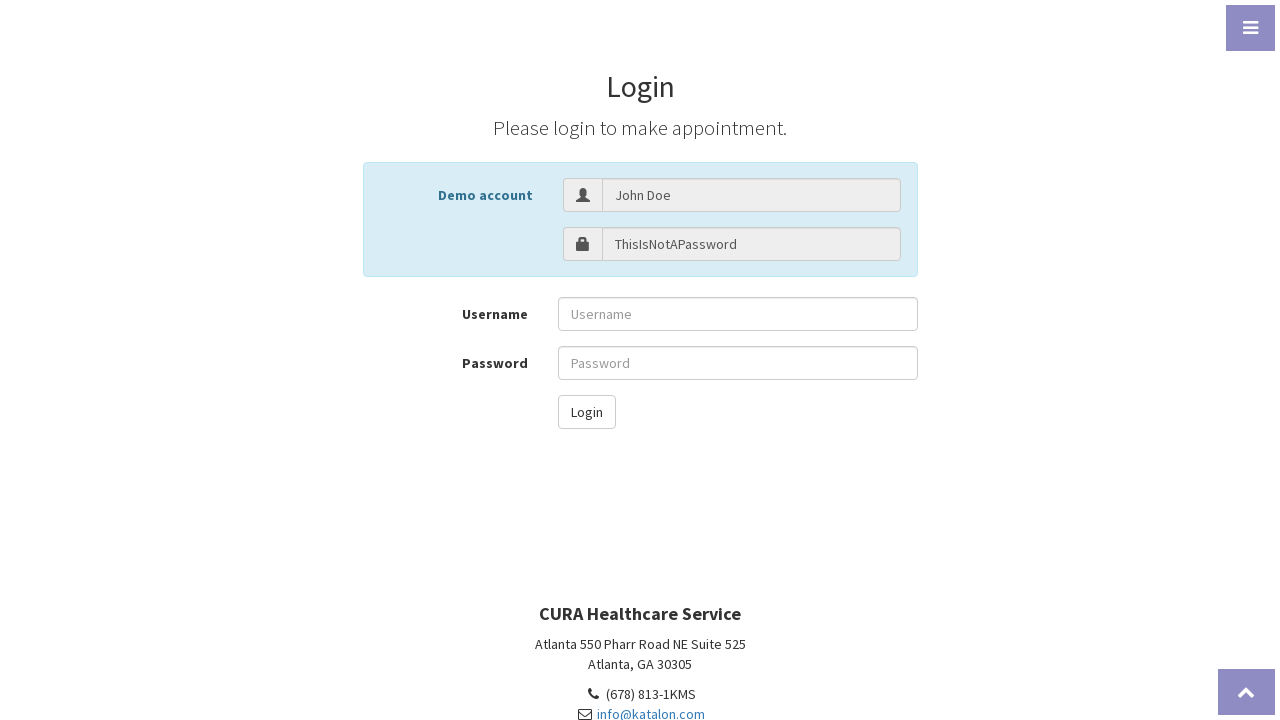

Located the username input field
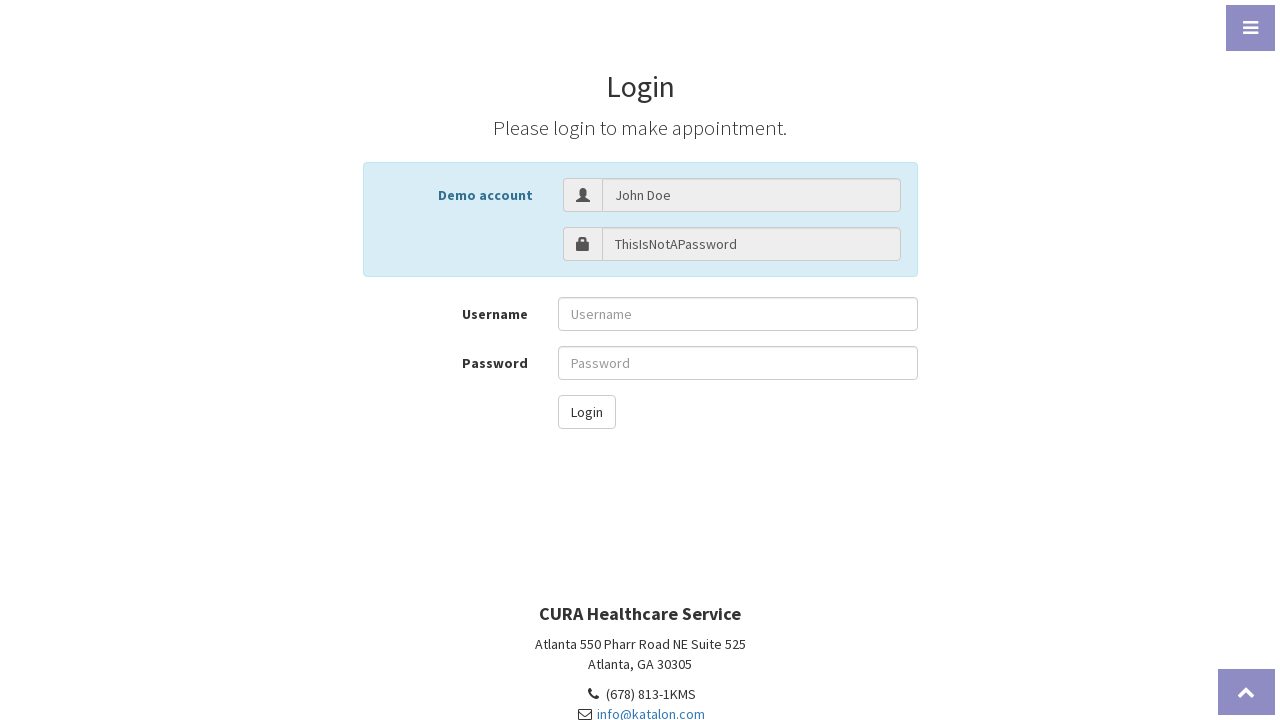

Retrieved value attribute from username field
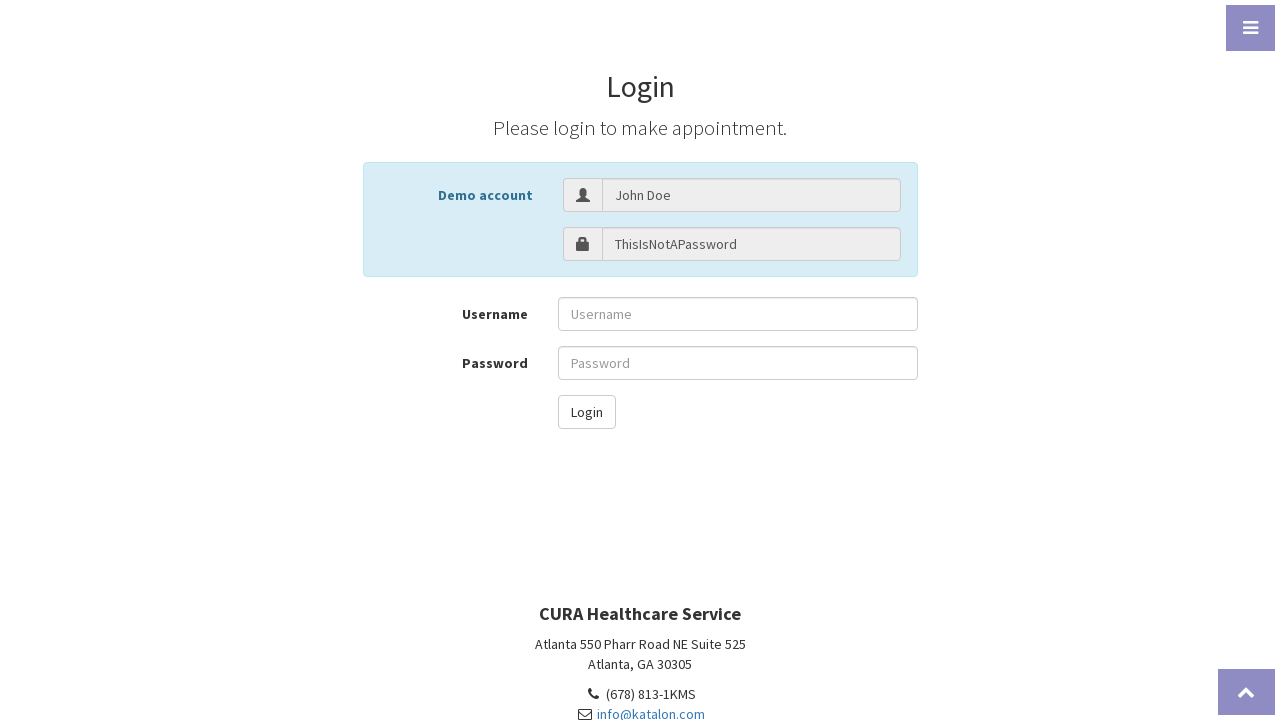

Retrieved placeholder attribute from username field
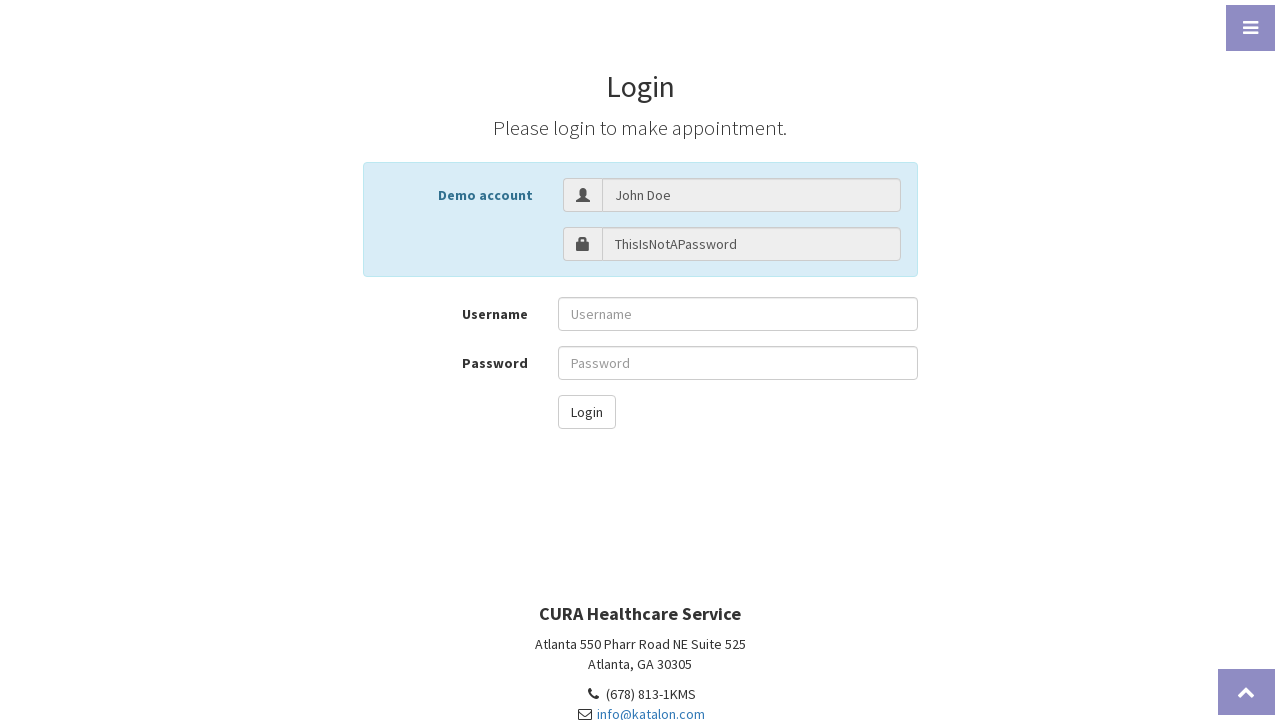

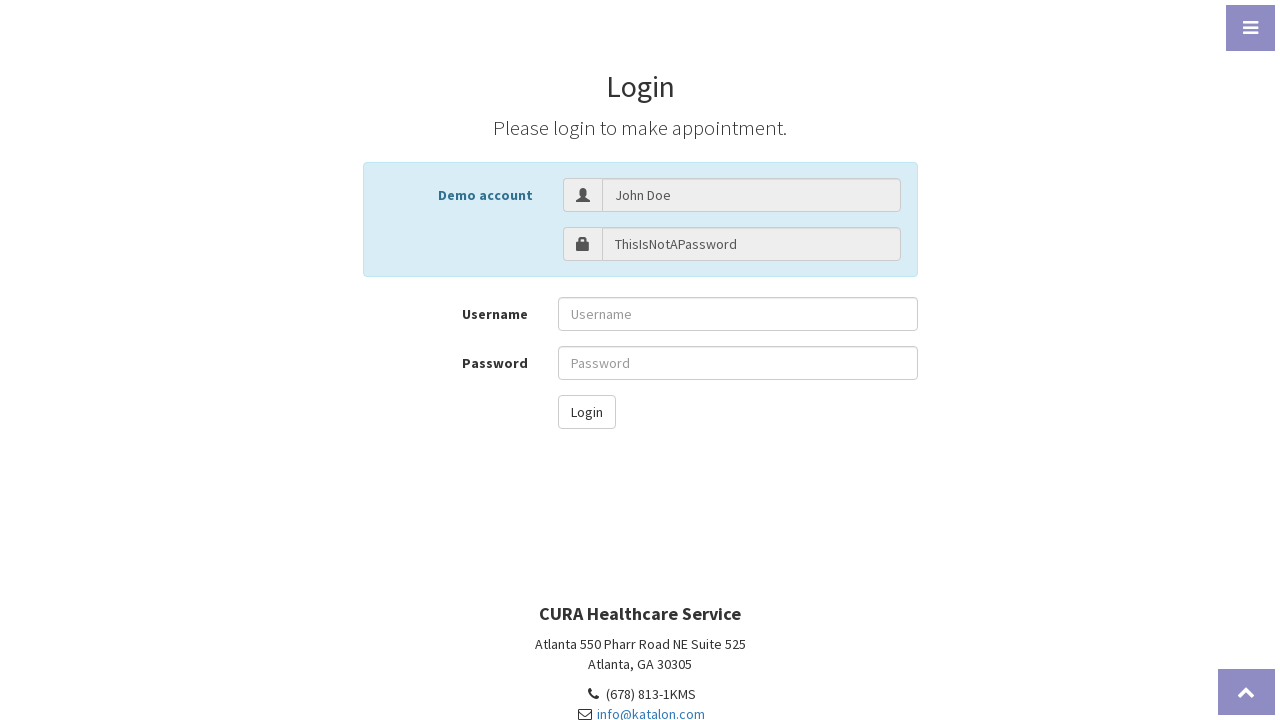